Simple test that navigates to QSpiders website and verifies the page loads successfully

Starting URL: https://www.qspiders.com/

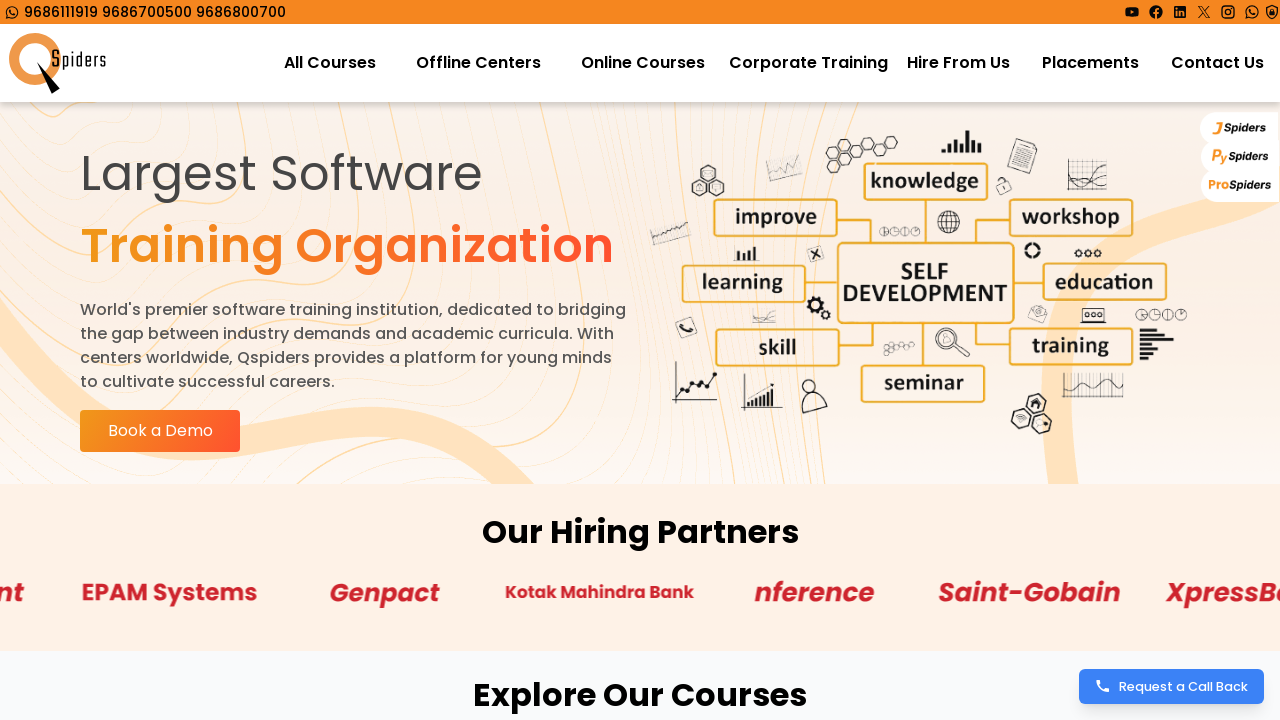

Waited for page to reach domcontentloaded state
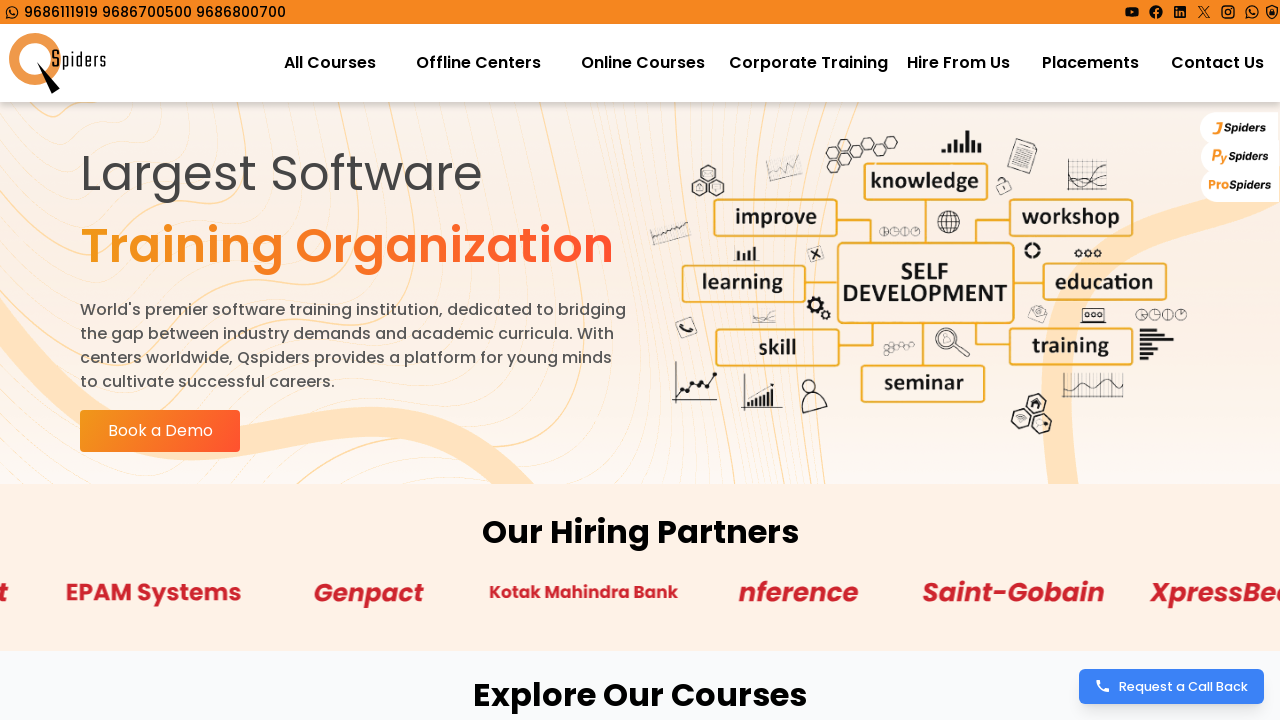

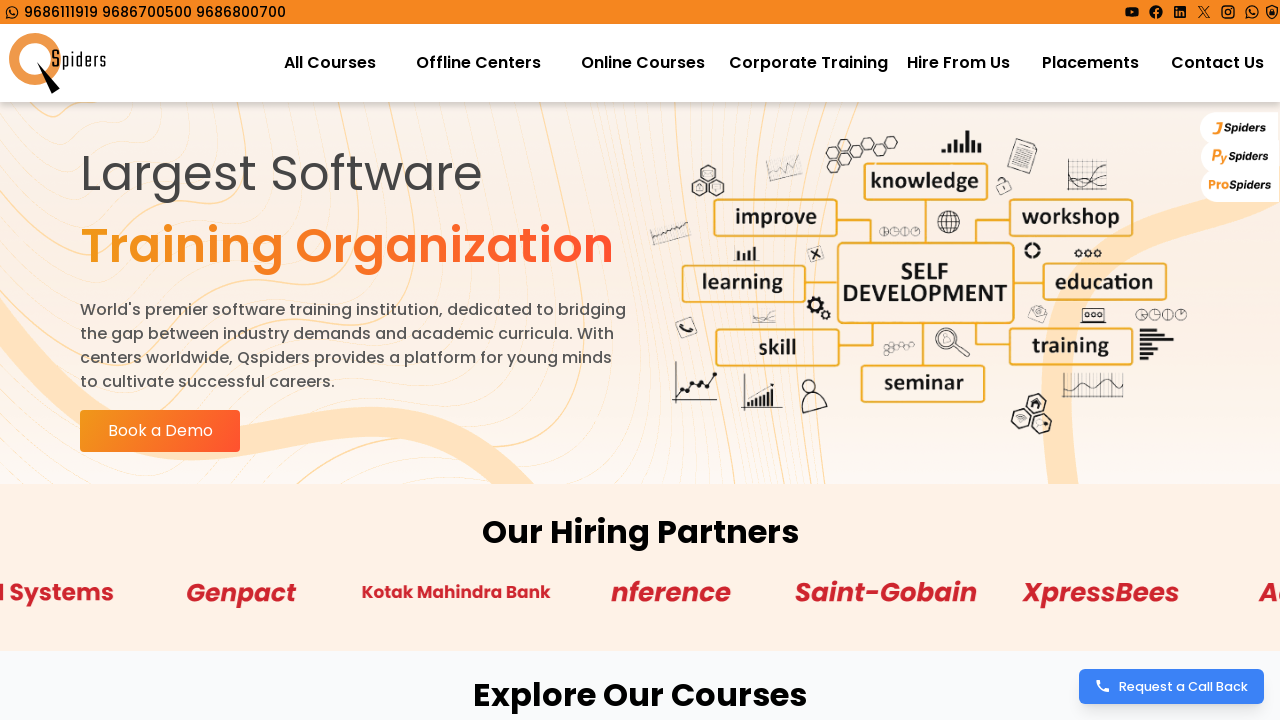